Tests alert dismissal by clicking a button, dismissing the alert, and verifying the message displayed when staying on the page

Starting URL: https://kristinek.github.io/site/examples/alerts_popups

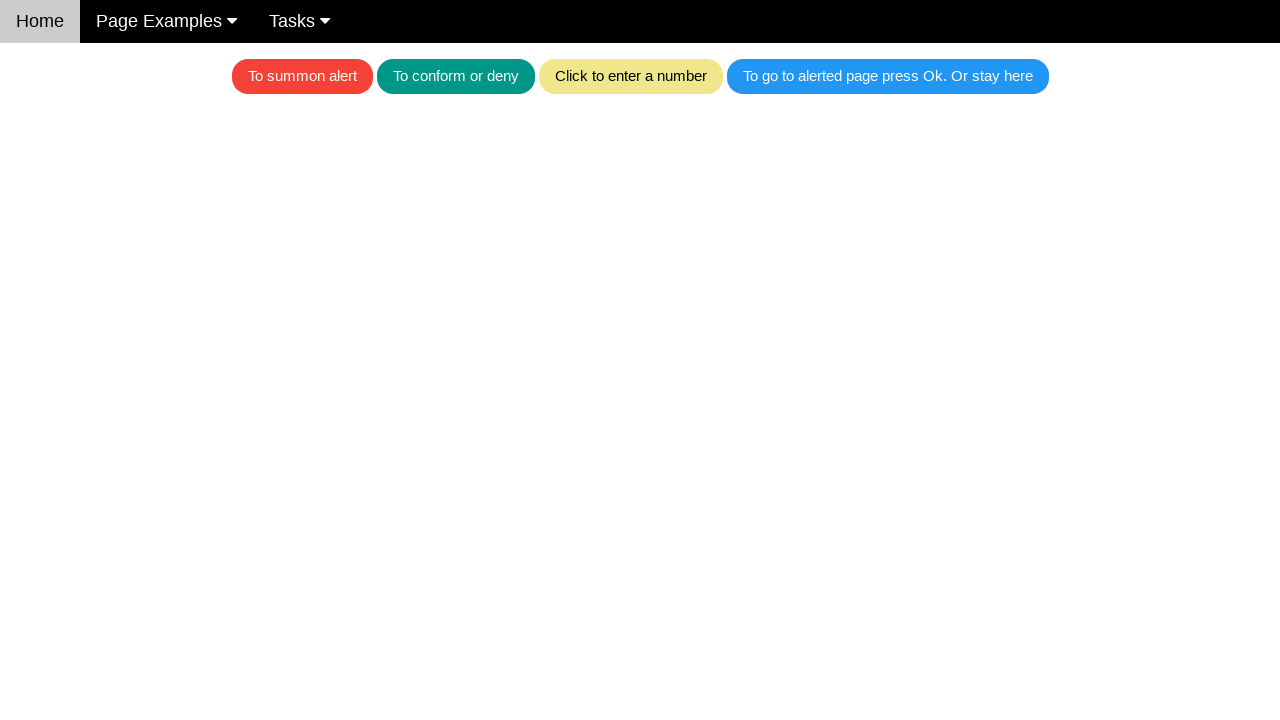

Clicked button to trigger alert at (888, 76) on .w3-blue
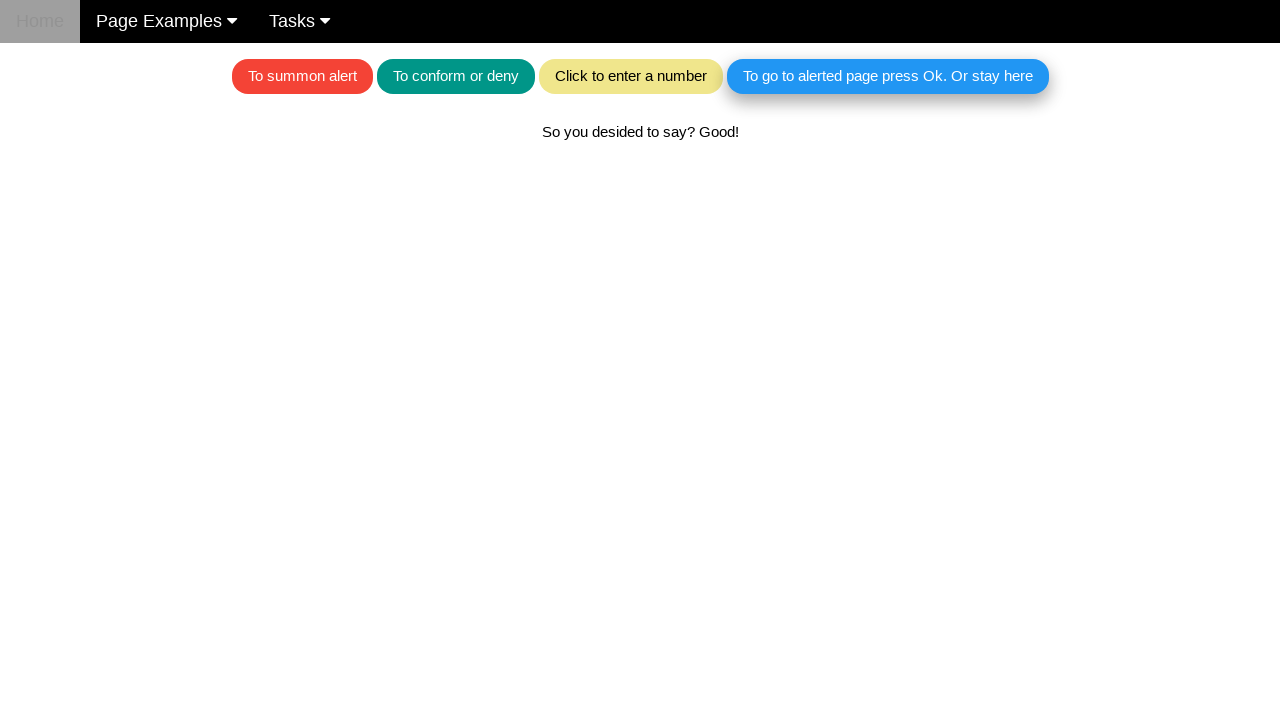

Set up dialog handler to dismiss alert
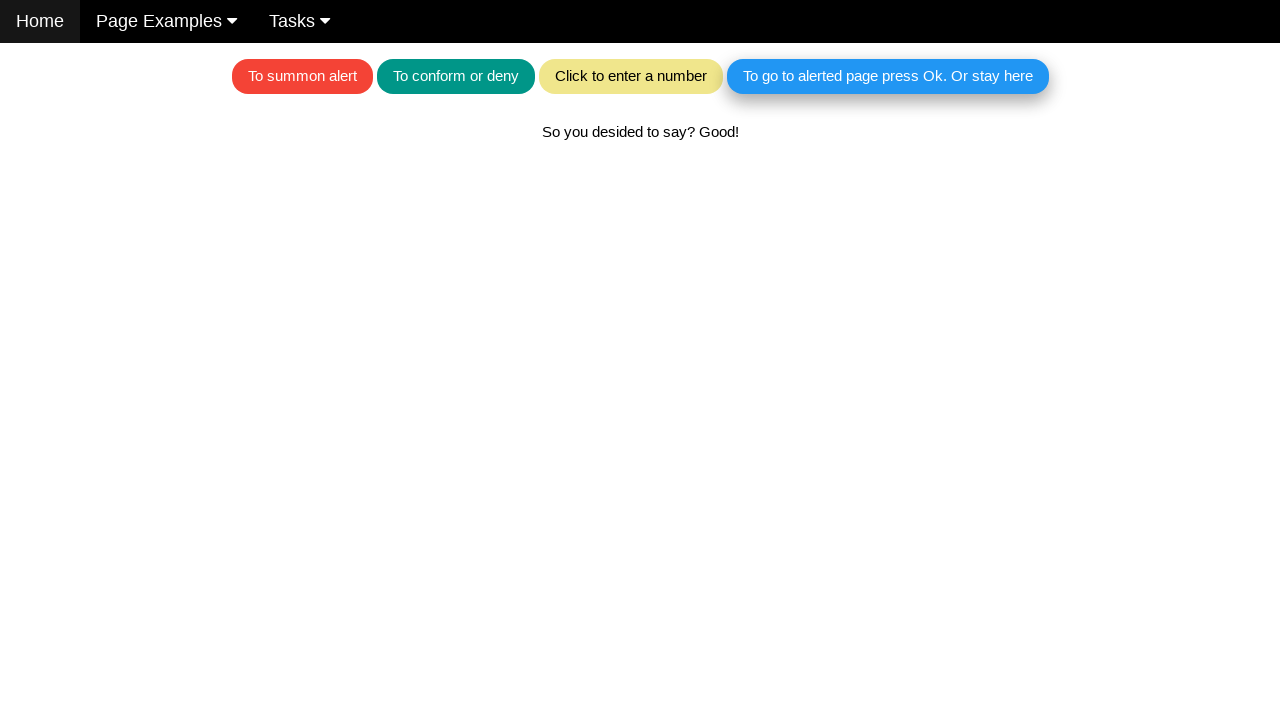

Alert was dismissed and text element loaded
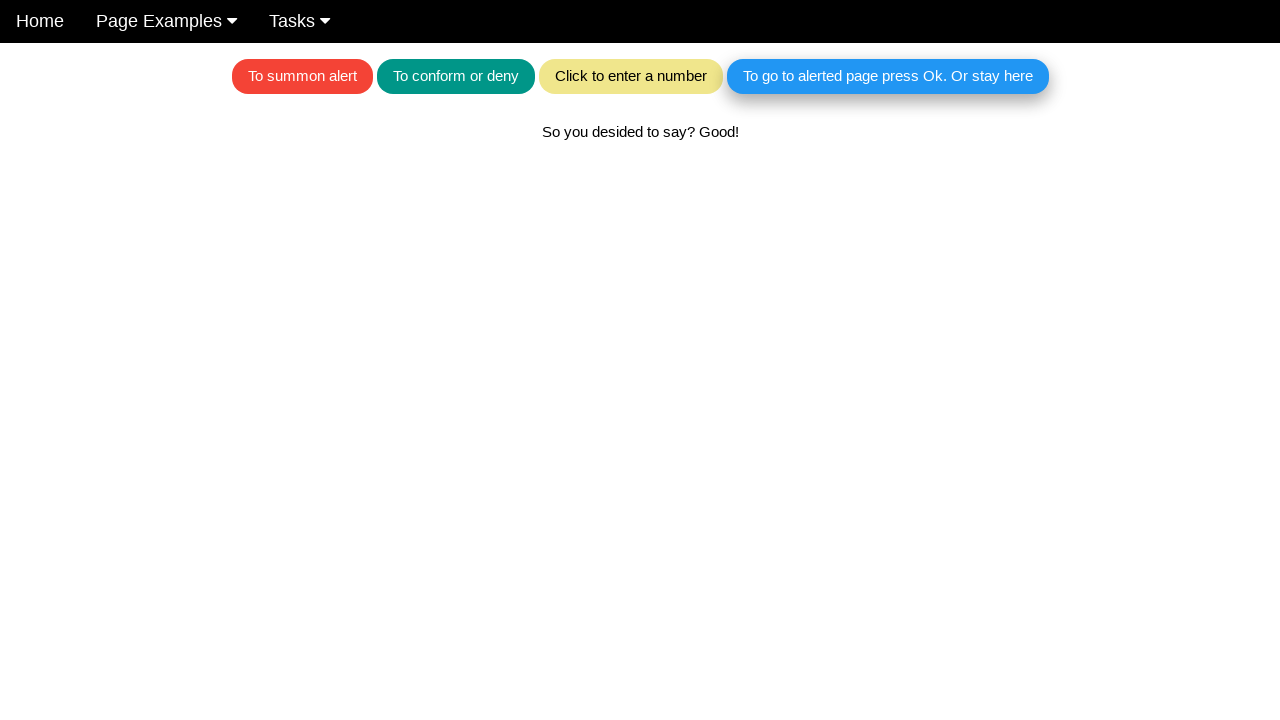

Verified message displayed when staying on page after alert dismissal
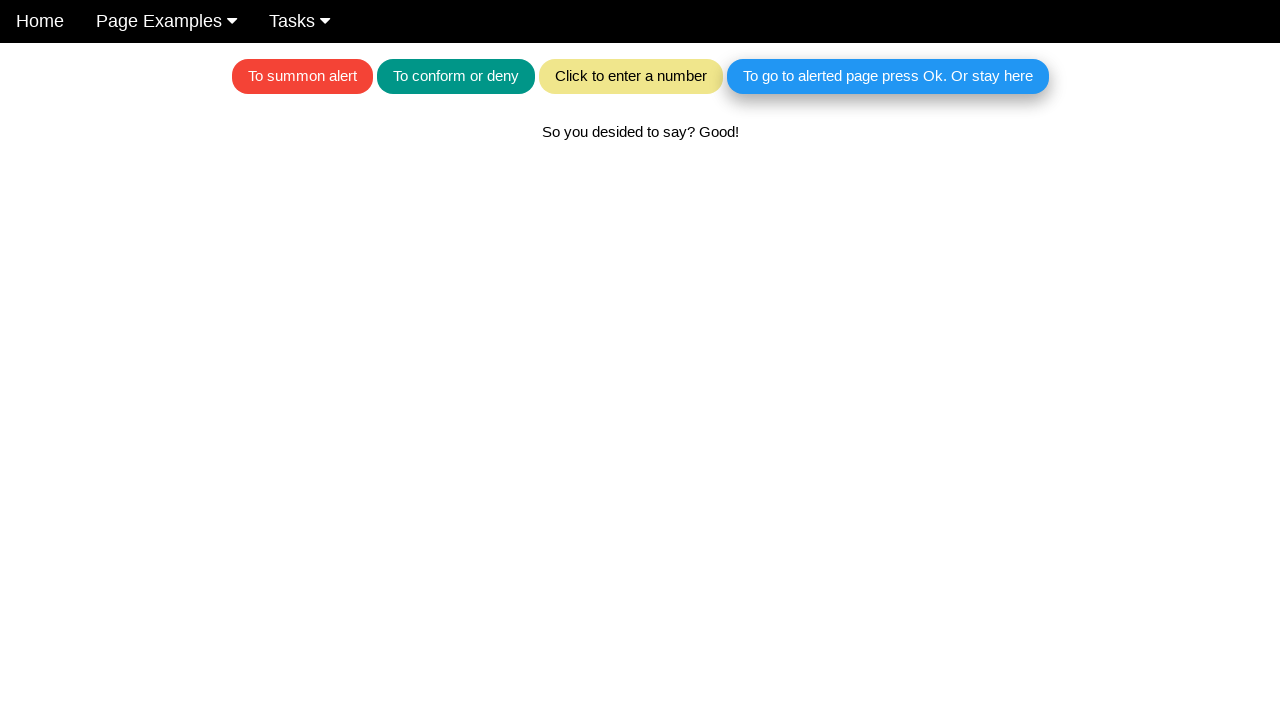

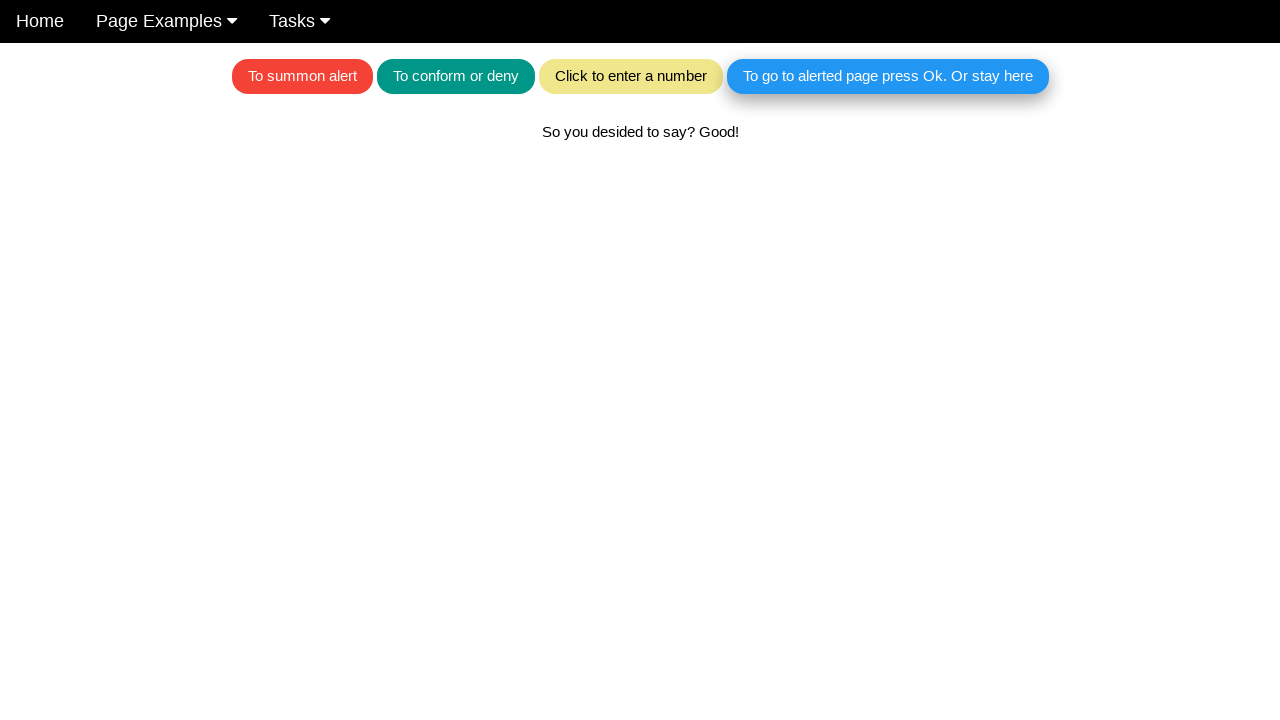